Tests editing an active task in the TodoMVC app by double-clicking to enter edit mode, changing the text, and verifying the update

Starting URL: https://demo.playwright.dev/todomvc

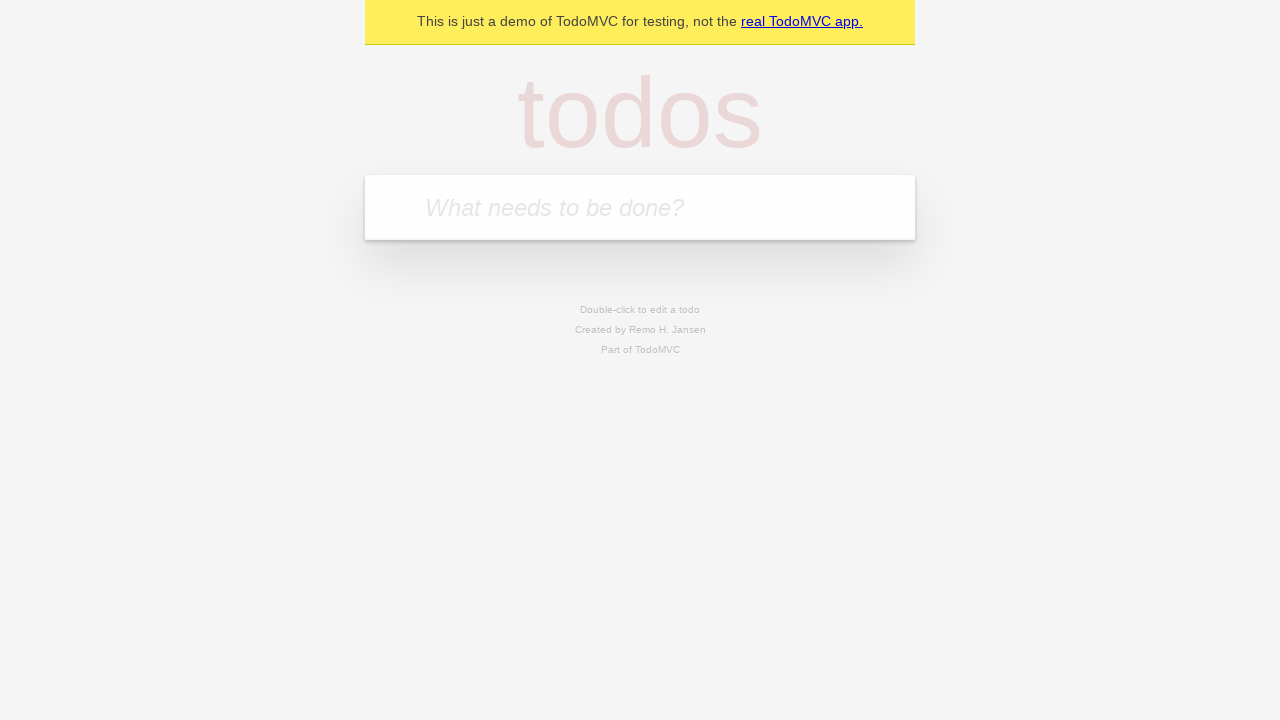

Filled new todo input with 'water plants' on .new-todo
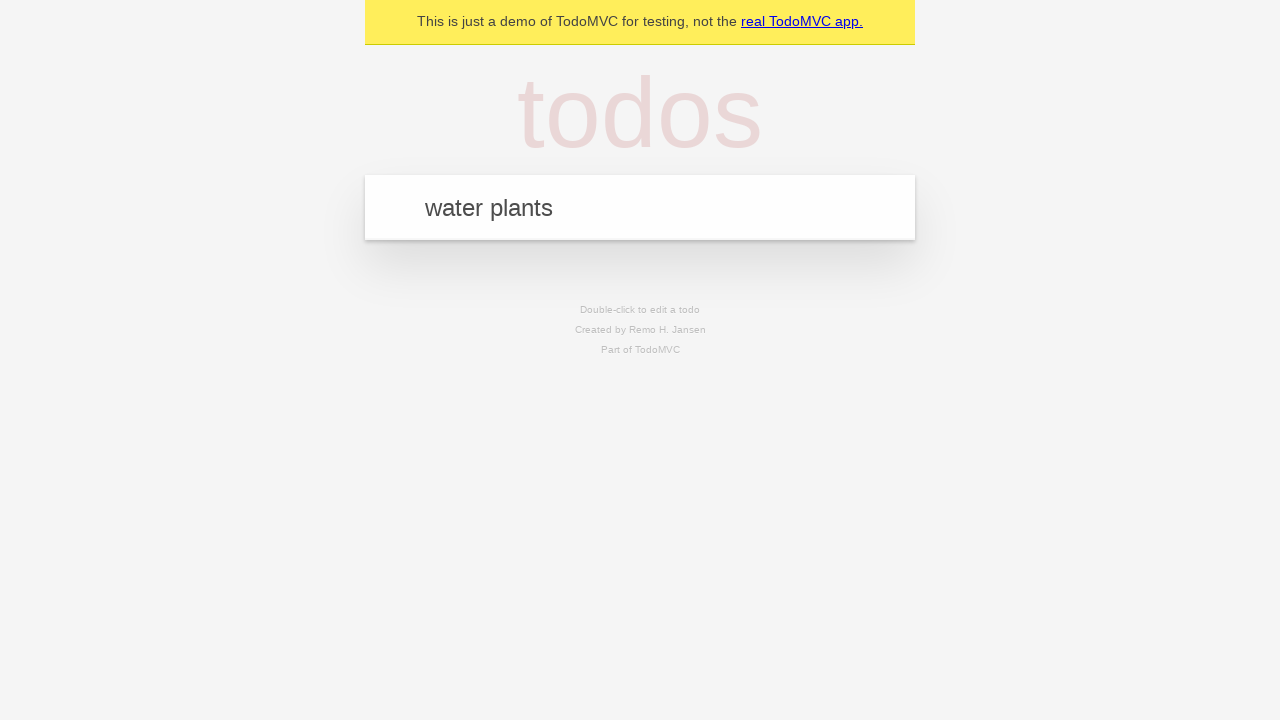

Pressed Enter to add 'water plants' task on .new-todo
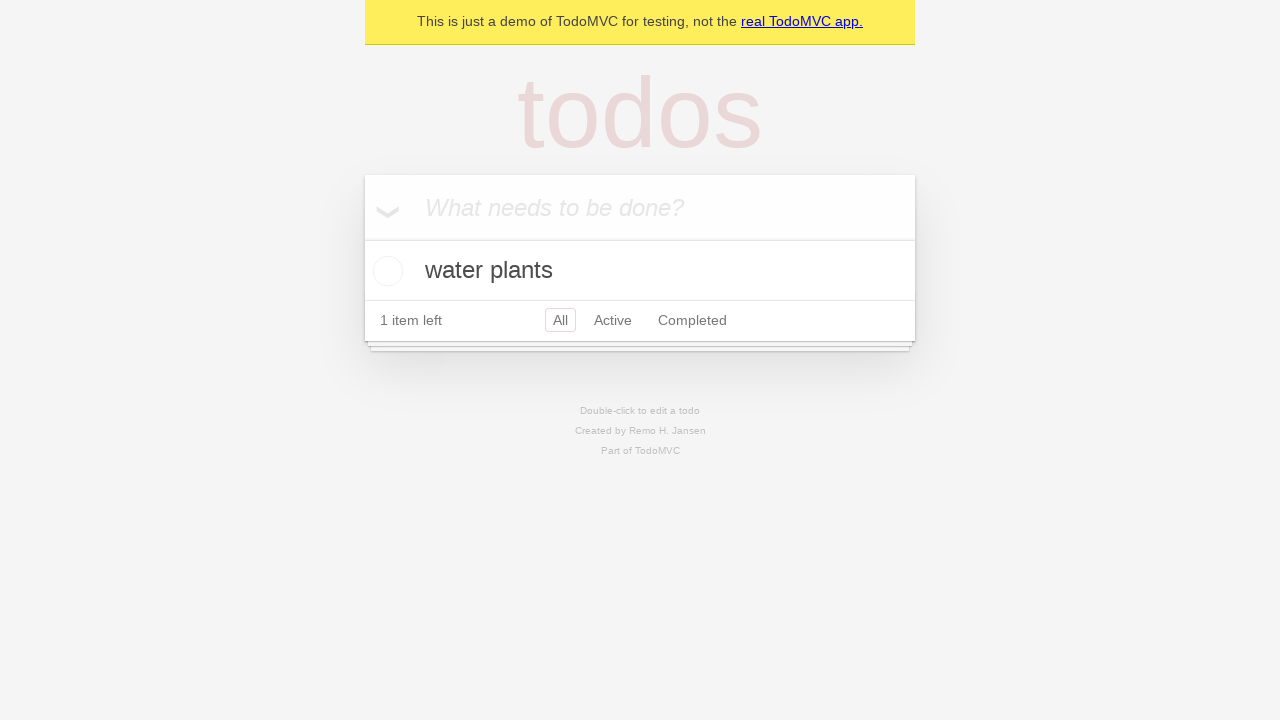

Filled new todo input with 'clean fridge' on .new-todo
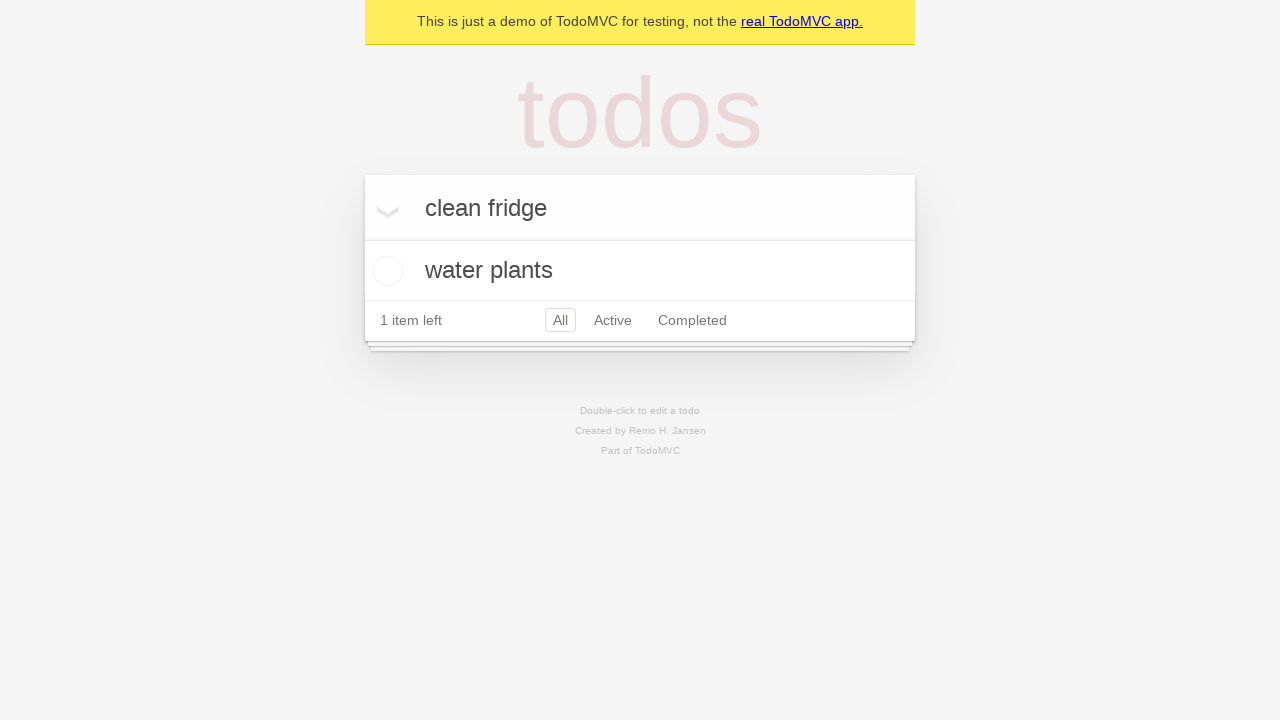

Pressed Enter to add 'clean fridge' task on .new-todo
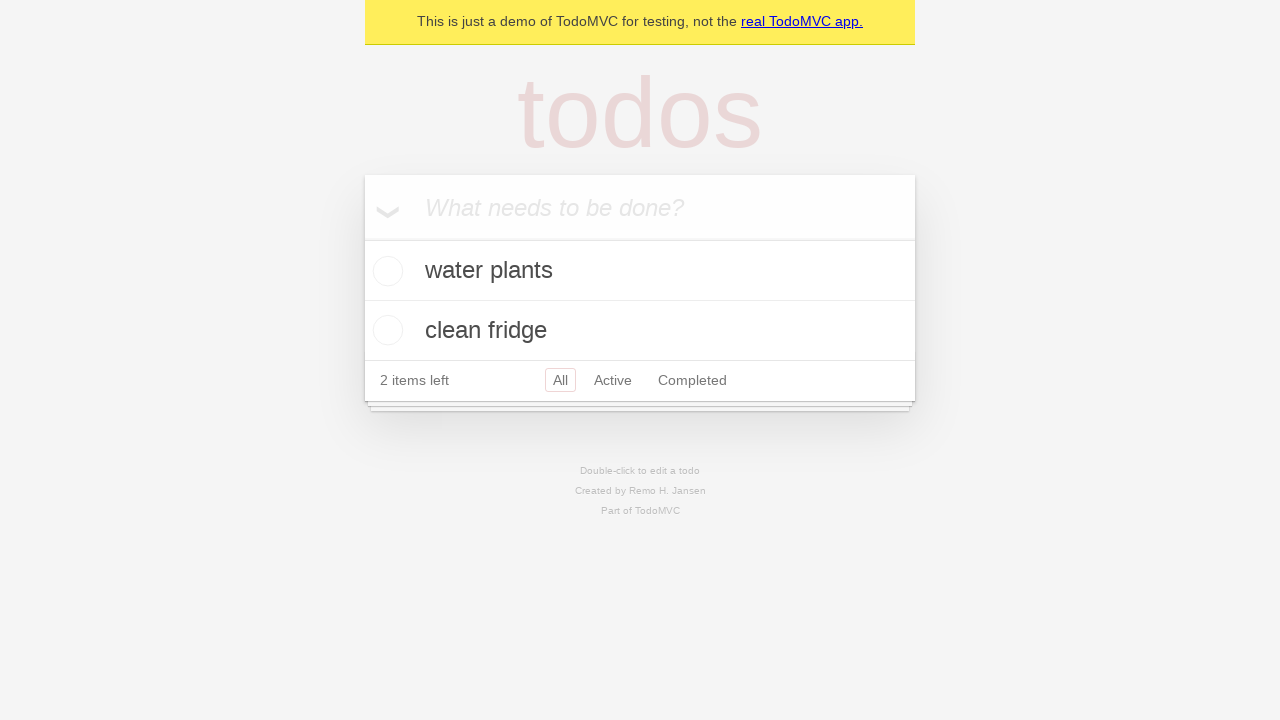

Filled new todo input with 'fold laundry' on .new-todo
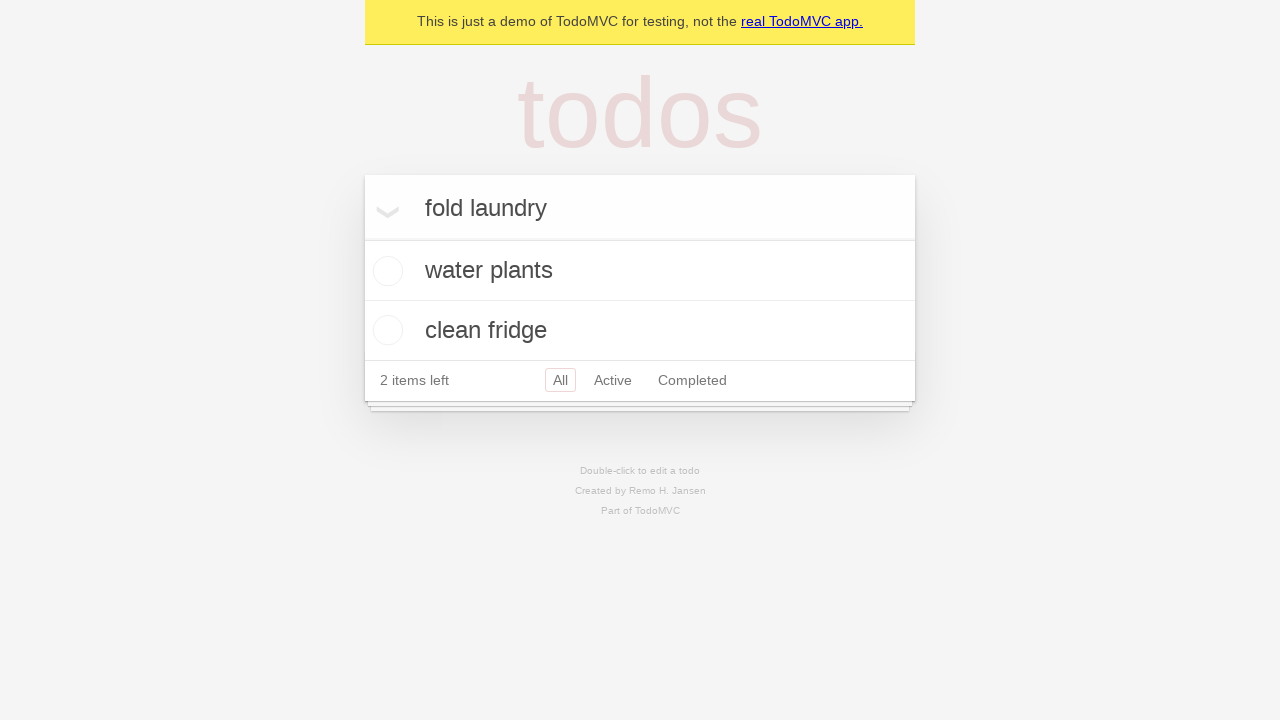

Pressed Enter to add 'fold laundry' task on .new-todo
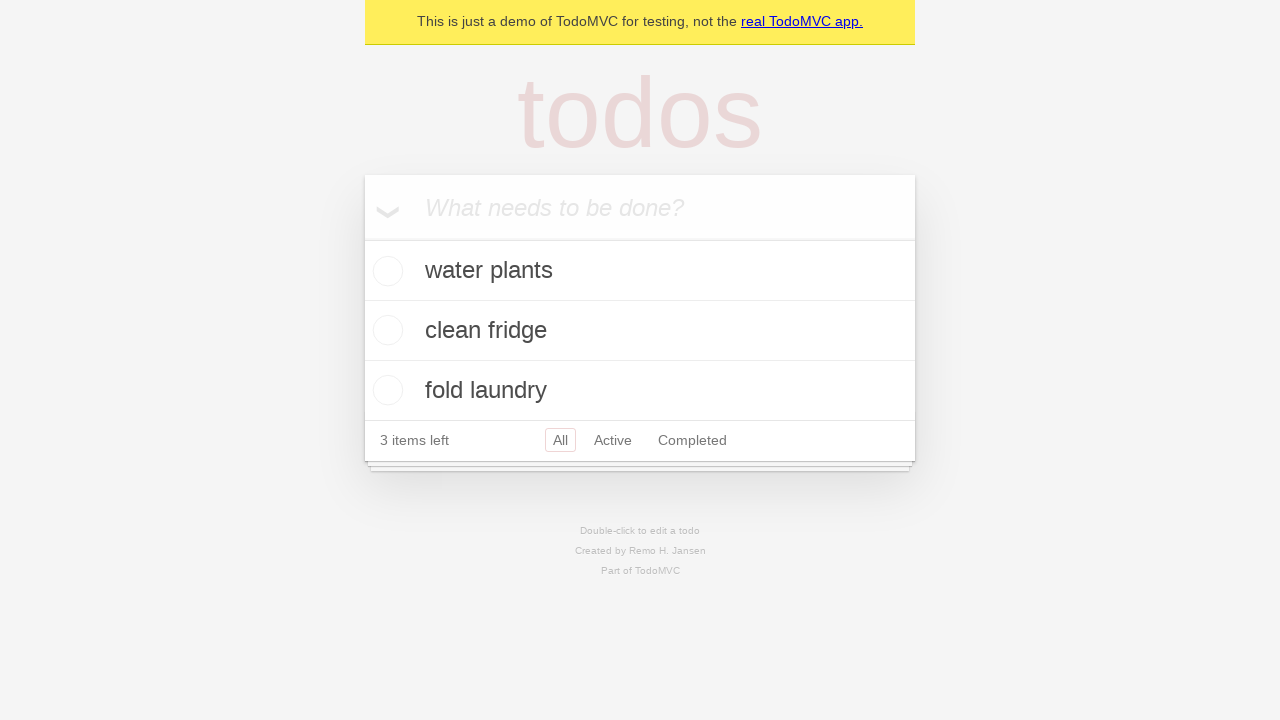

Double-clicked the second task 'clean fridge' to enter edit mode at (640, 331) on .todo-list li >> nth=1
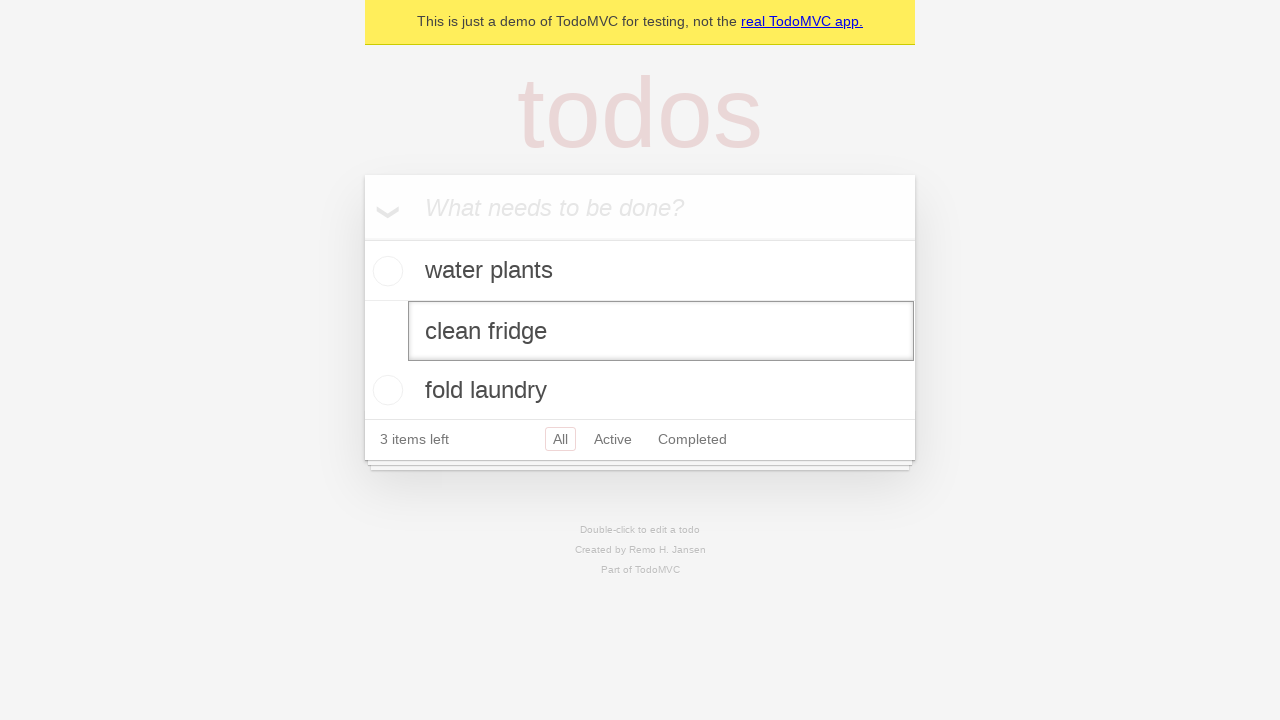

Filled edit input with new task text 'figure out what that weird smell in the fridge is' on .todo-list li >> nth=1 >> .edit
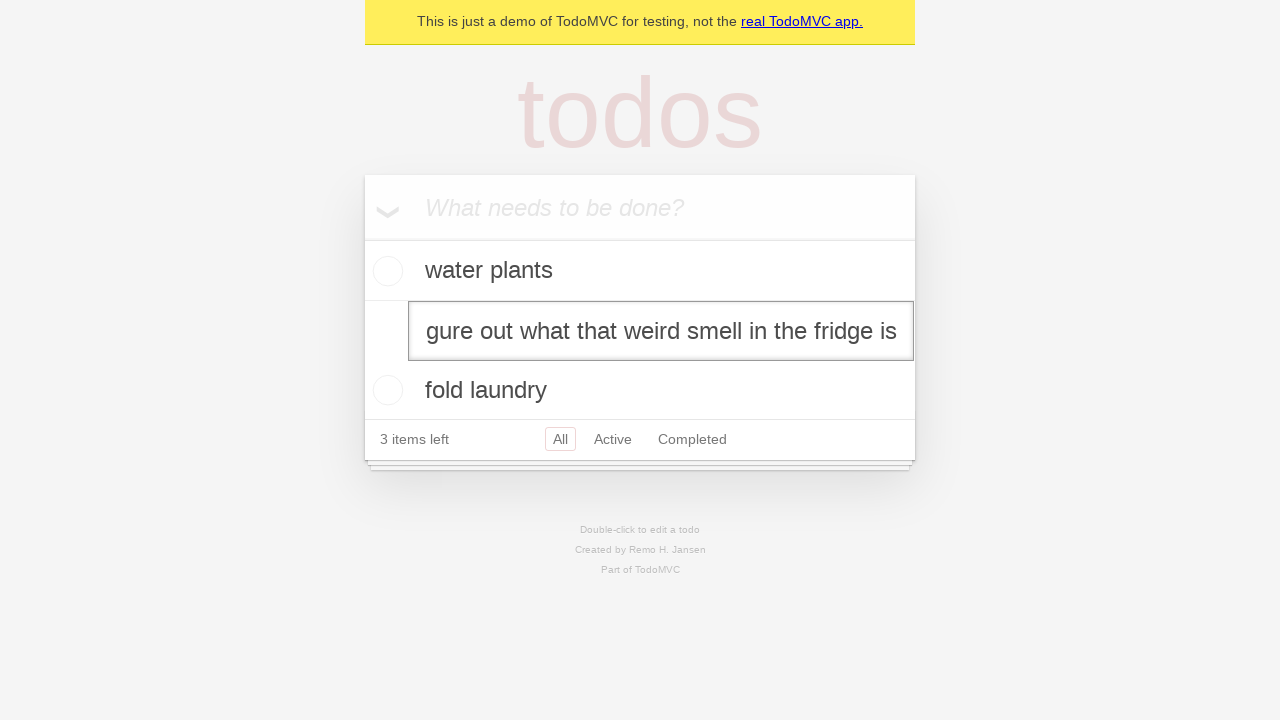

Pressed Enter to save the edited task on .todo-list li >> nth=1 >> .edit
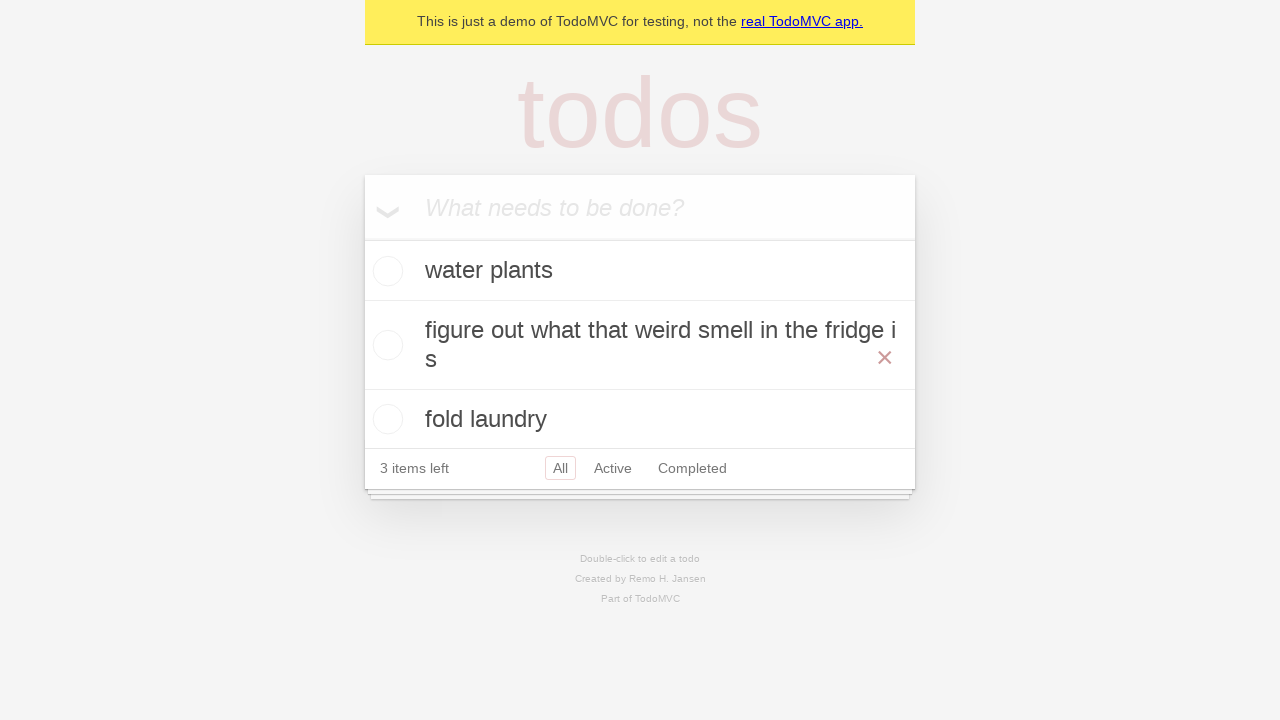

Verified todo list items are visible after edit
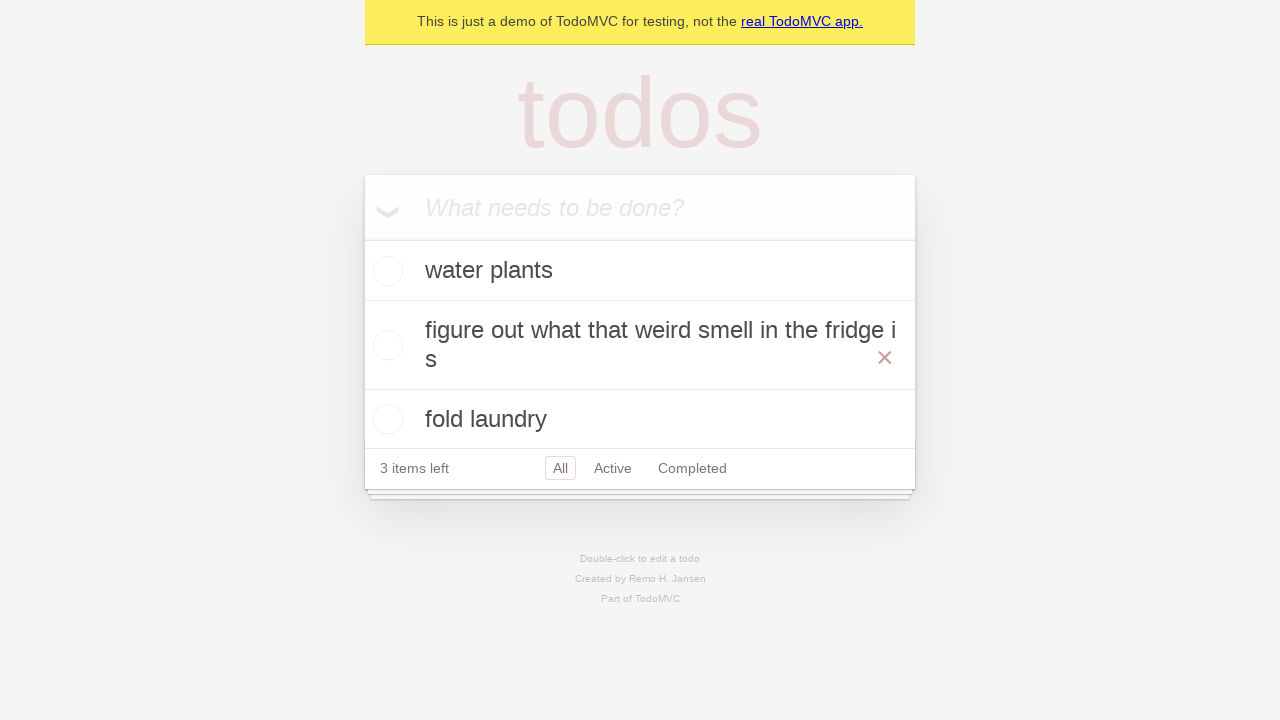

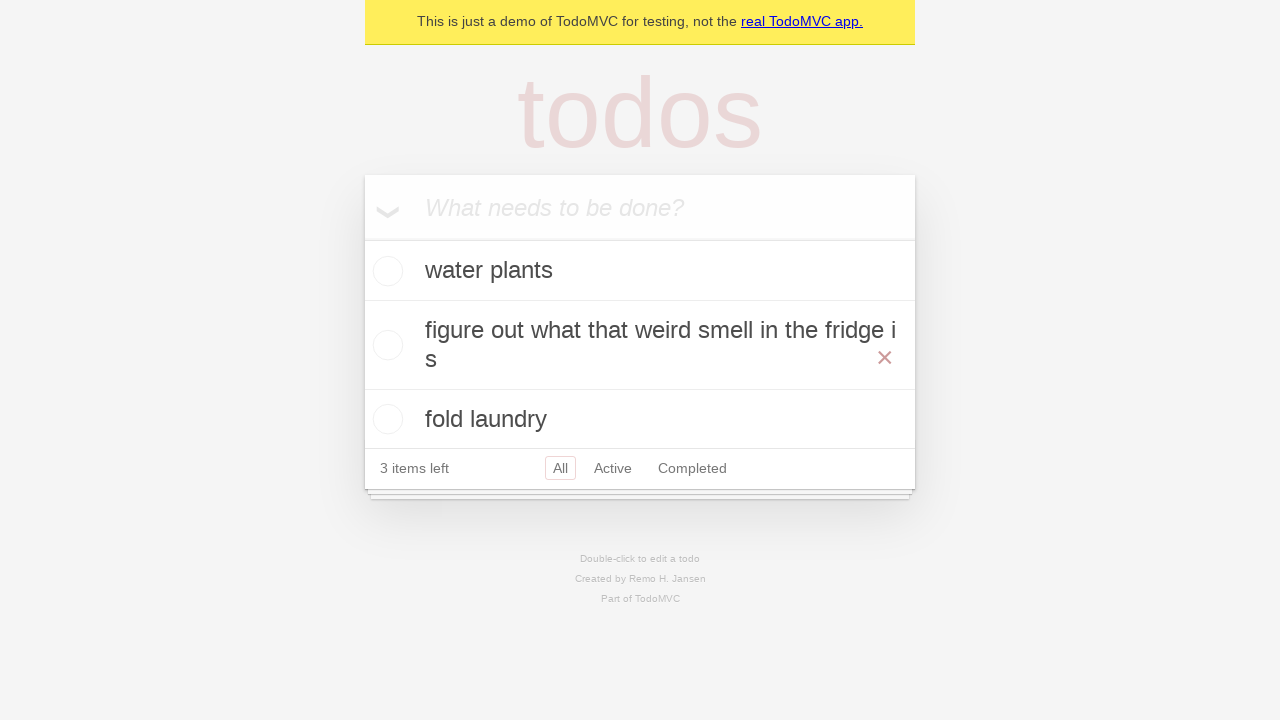